Opens the DemoQA homepage and maximizes the browser window. This is a basic browser launch and navigation test.

Starting URL: http://demoqa.com/

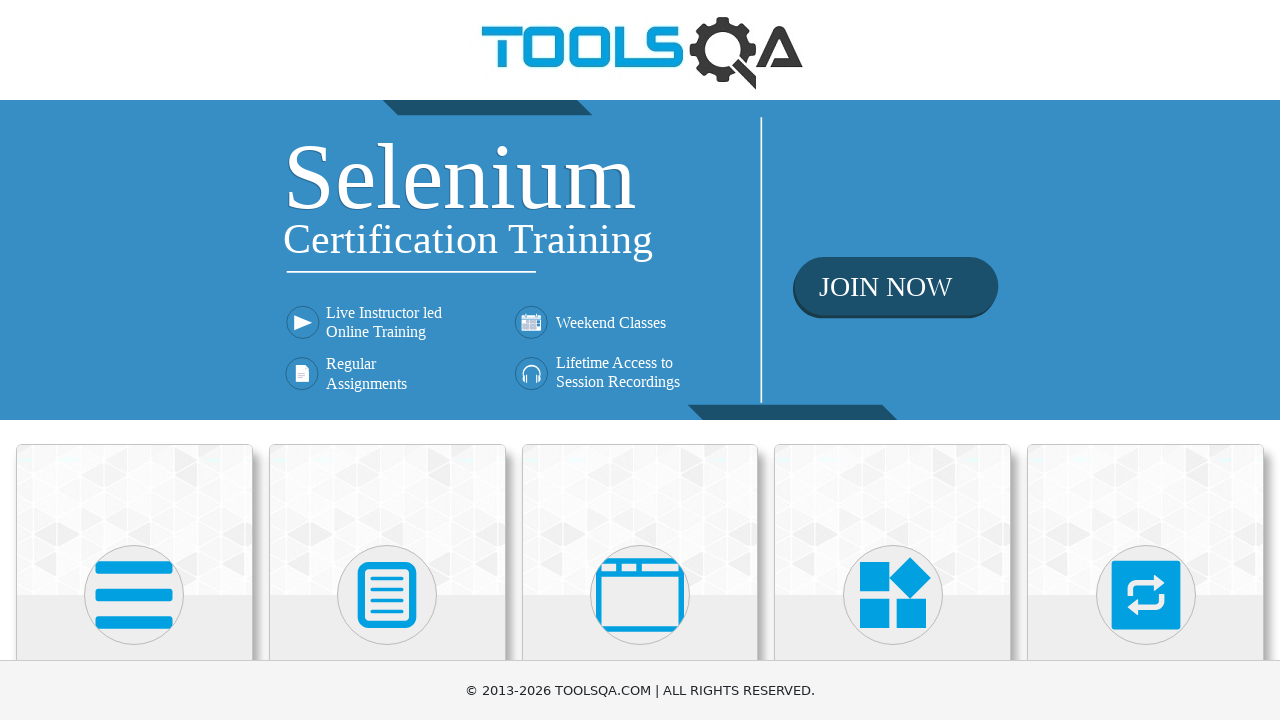

Set viewport size to 1920x1080
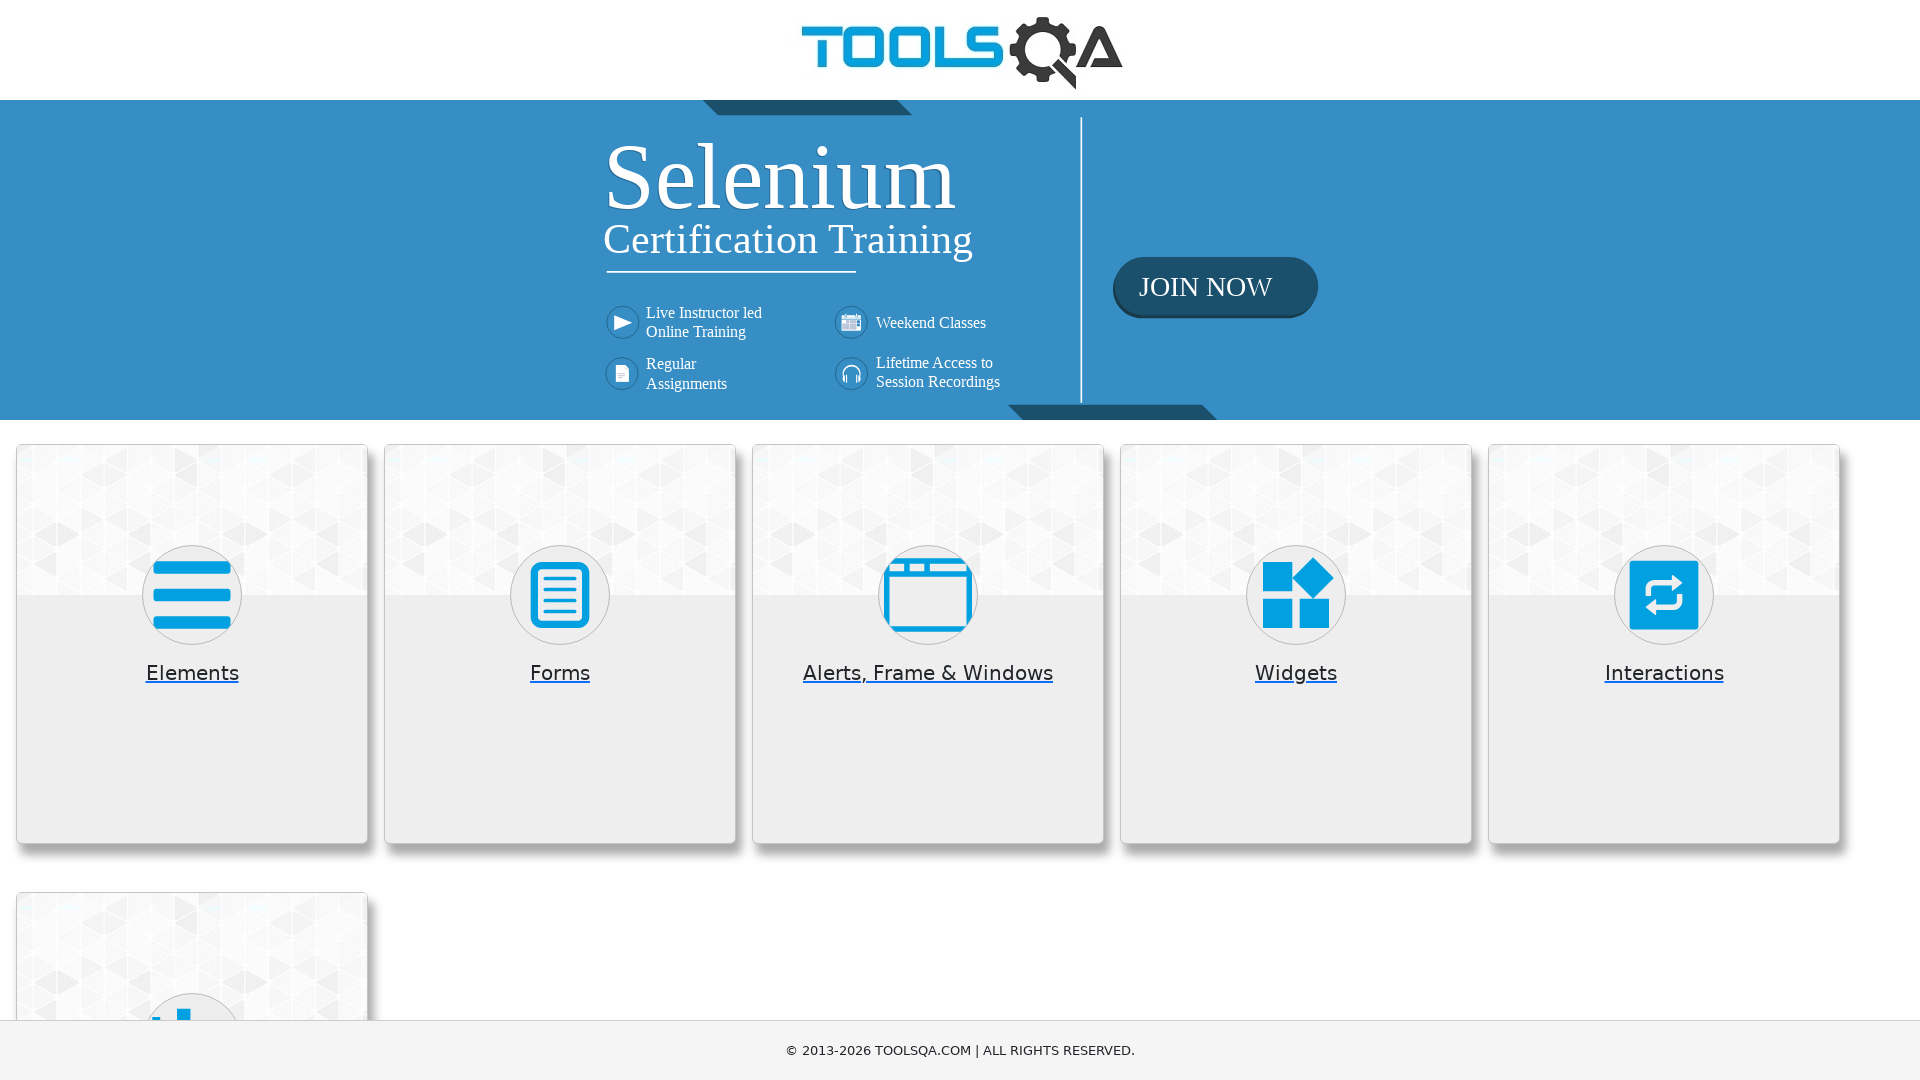

DemoQA homepage loaded and DOM content ready
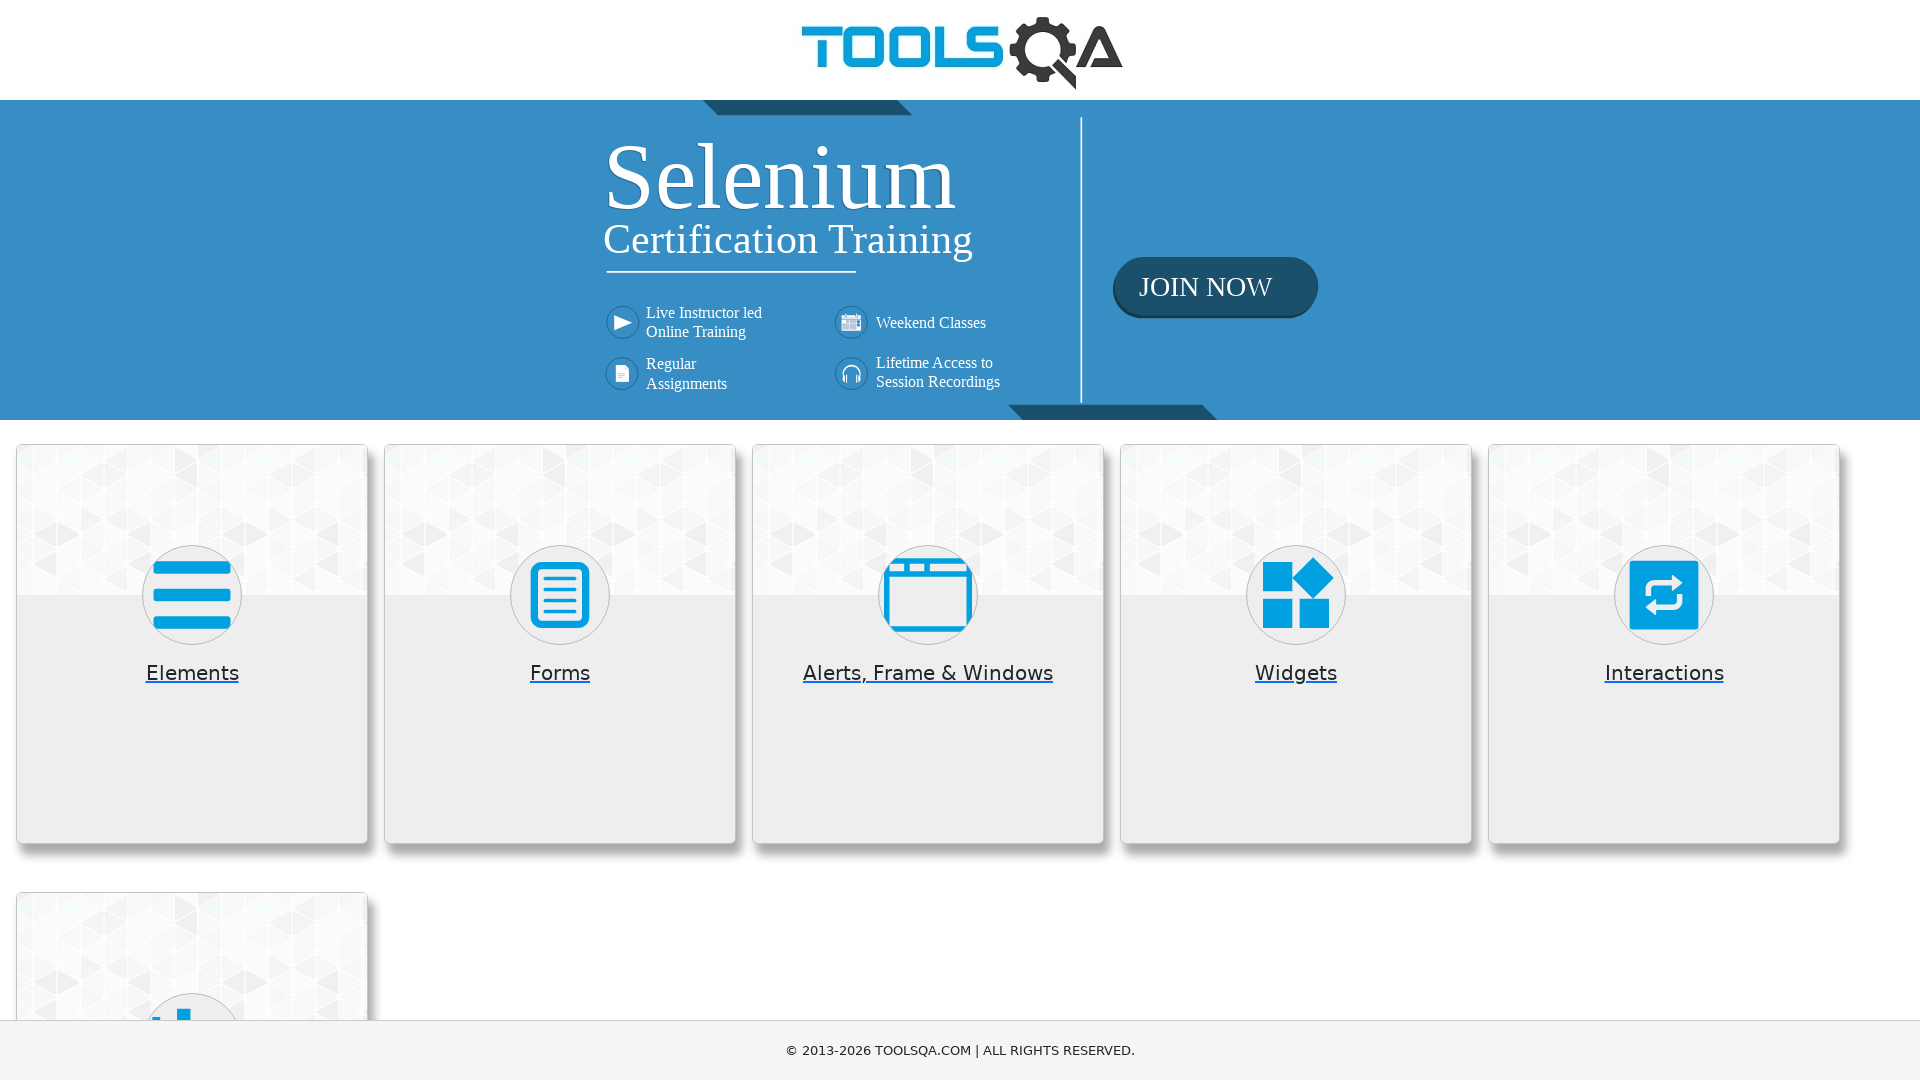

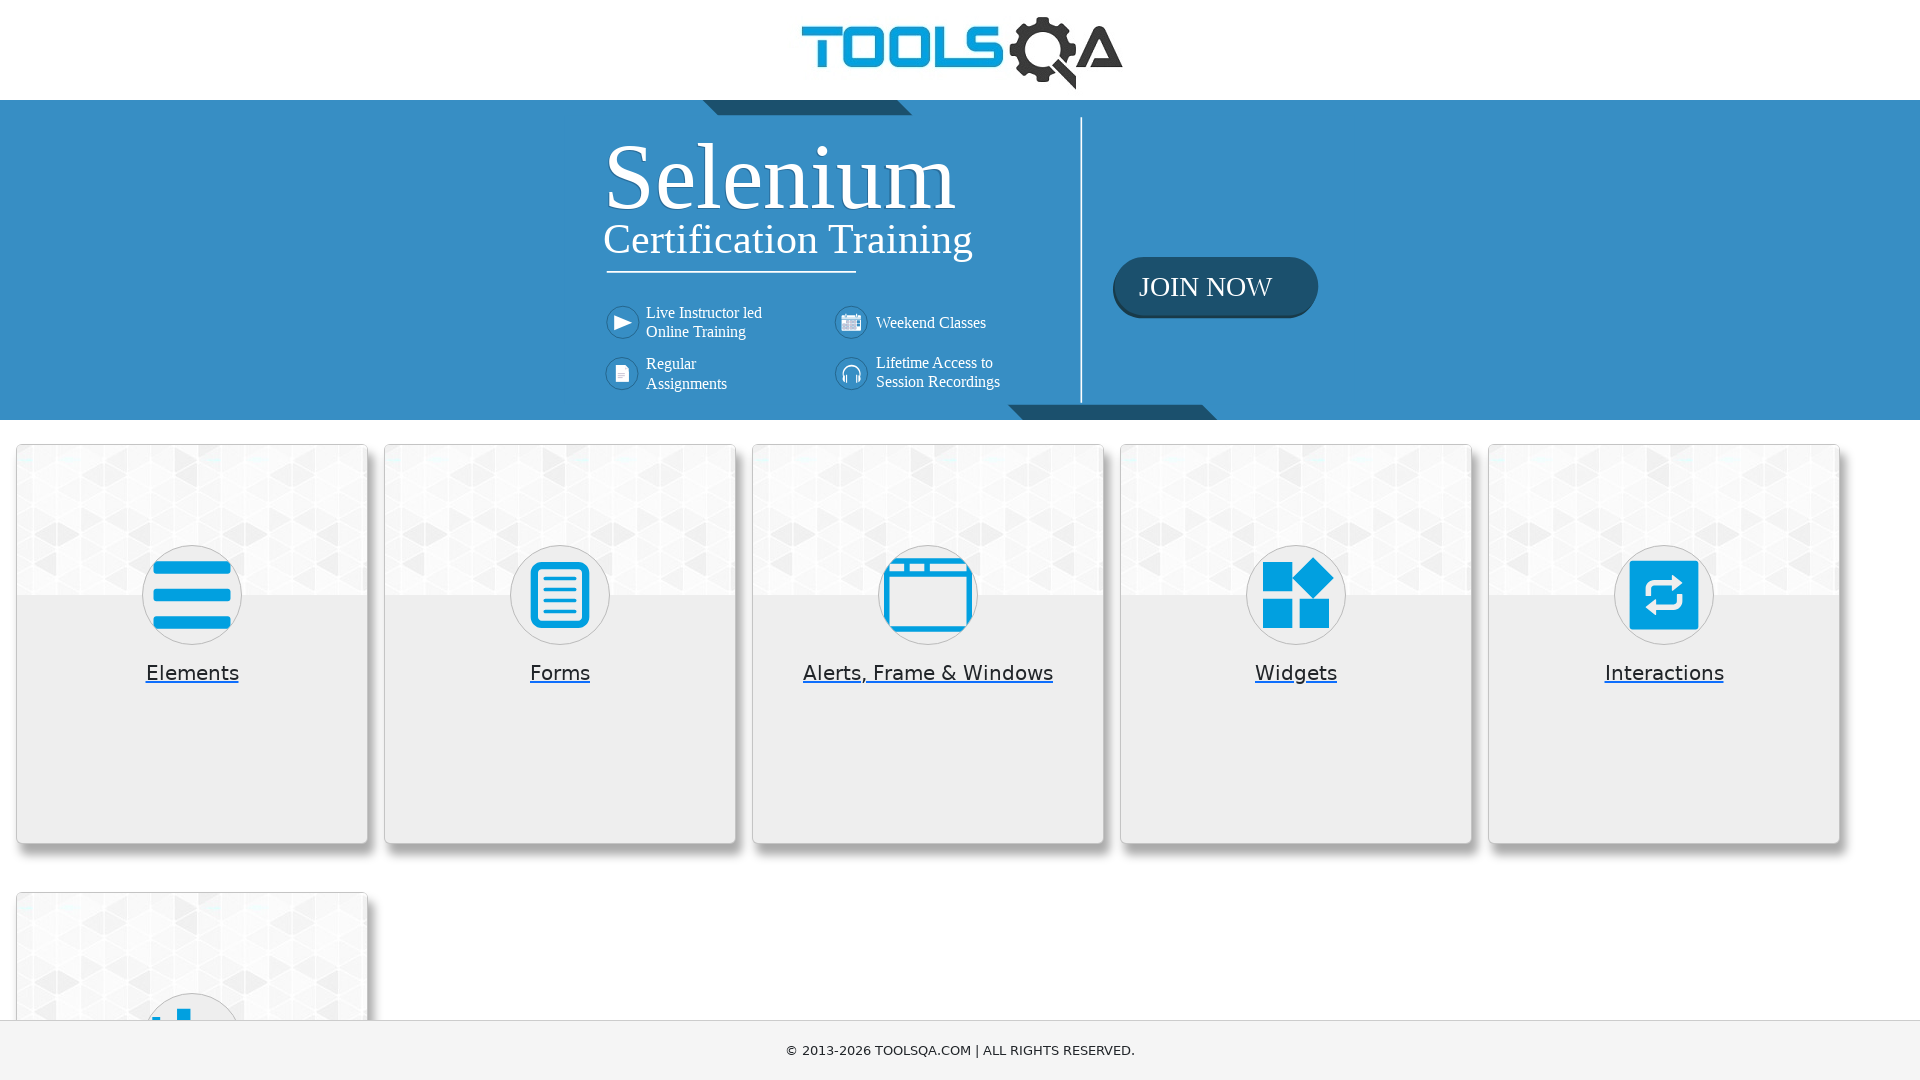